Tests custom radio button selection on a Google Forms page by clicking a radio option and verifying it becomes selected

Starting URL: https://docs.google.com/forms/d/e/1FAIpQLSfiypnd69zhuDkjKgqvpID9kwO29UCzeCVrGGtbNPZXQok0jA/viewform

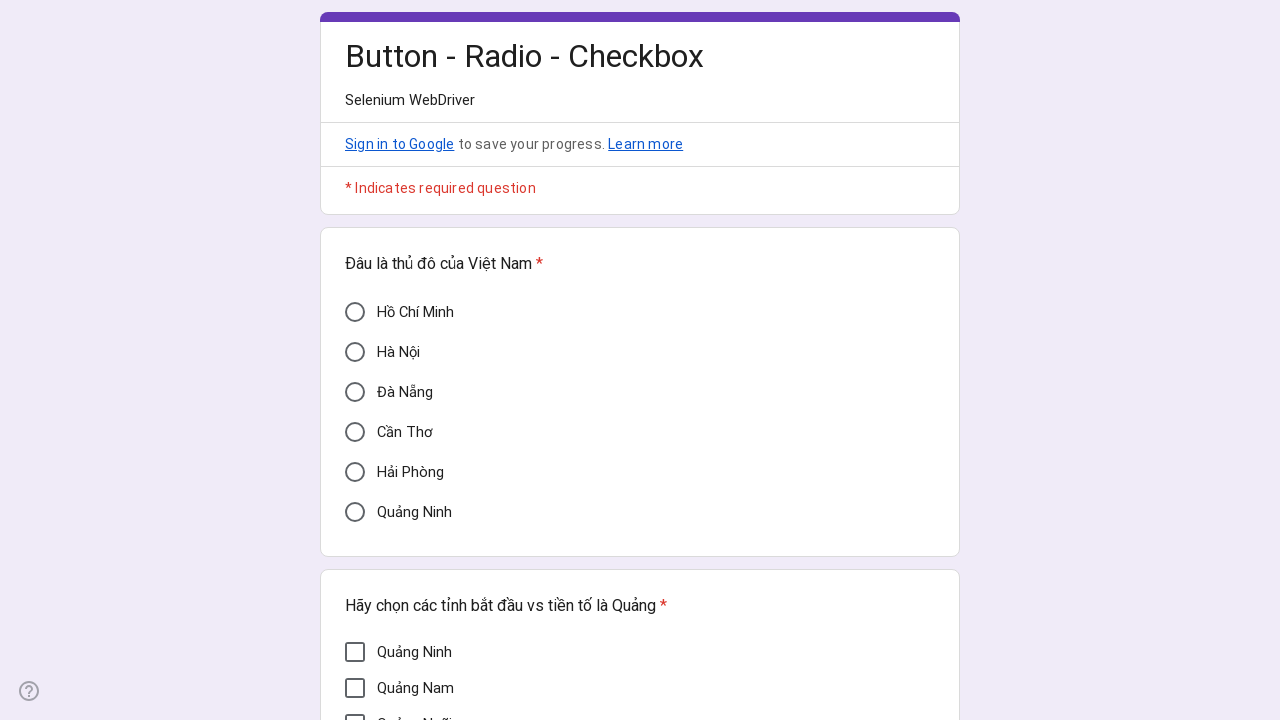

Verified Cần Thơ radio button initial state is unchecked
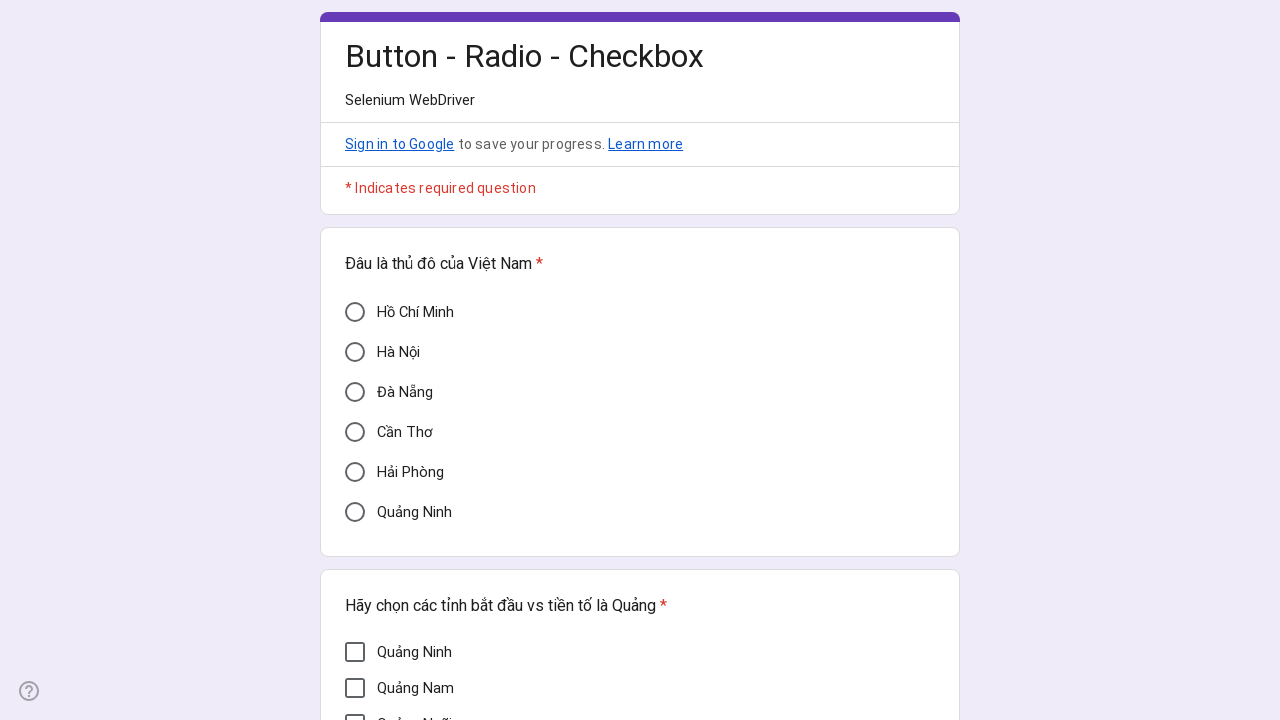

Clicked Cần Thơ radio button at (355, 432) on div[aria-label='Cần Thơ']
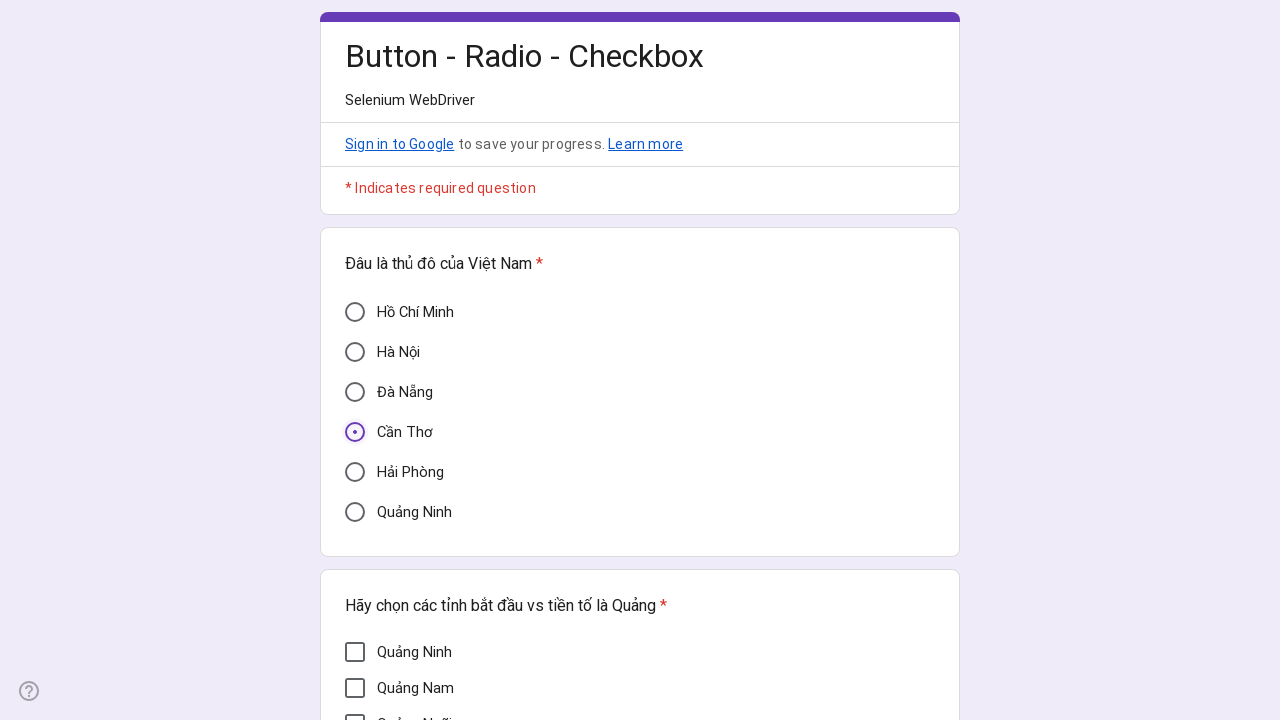

Waited for Cần Thơ radio button to be checked
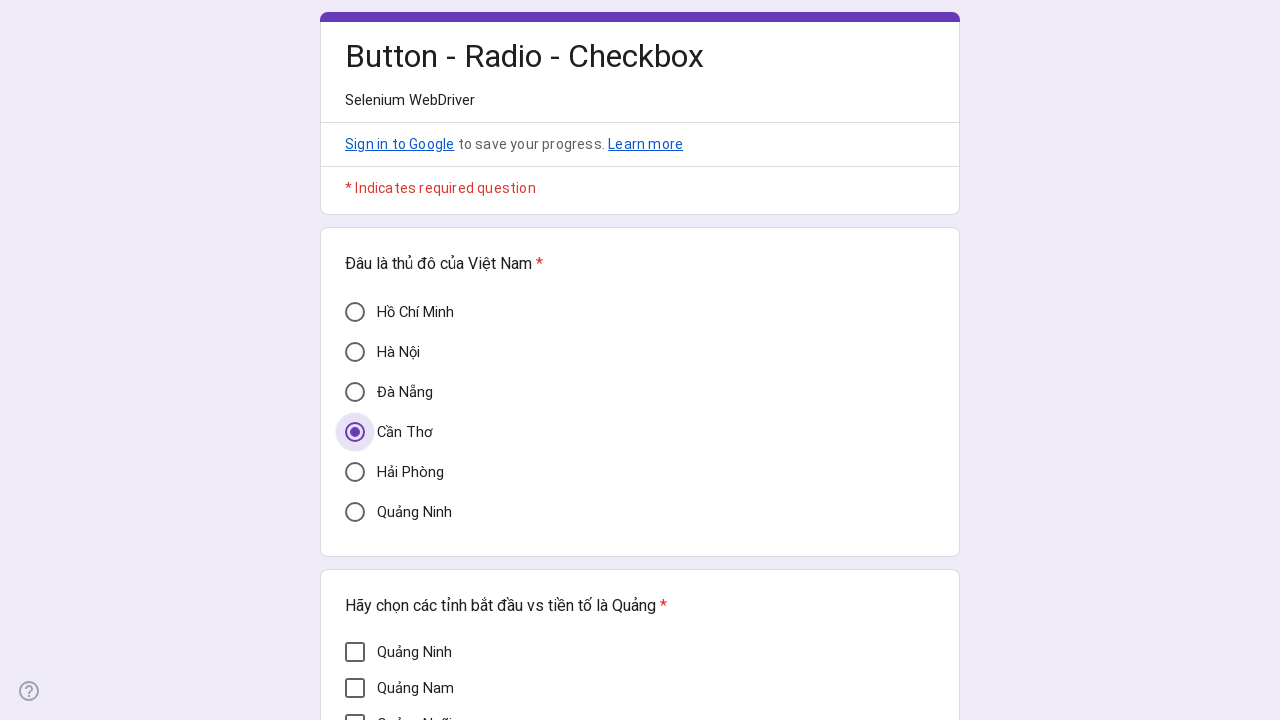

Verified Cần Thơ radio button is now selected and visible
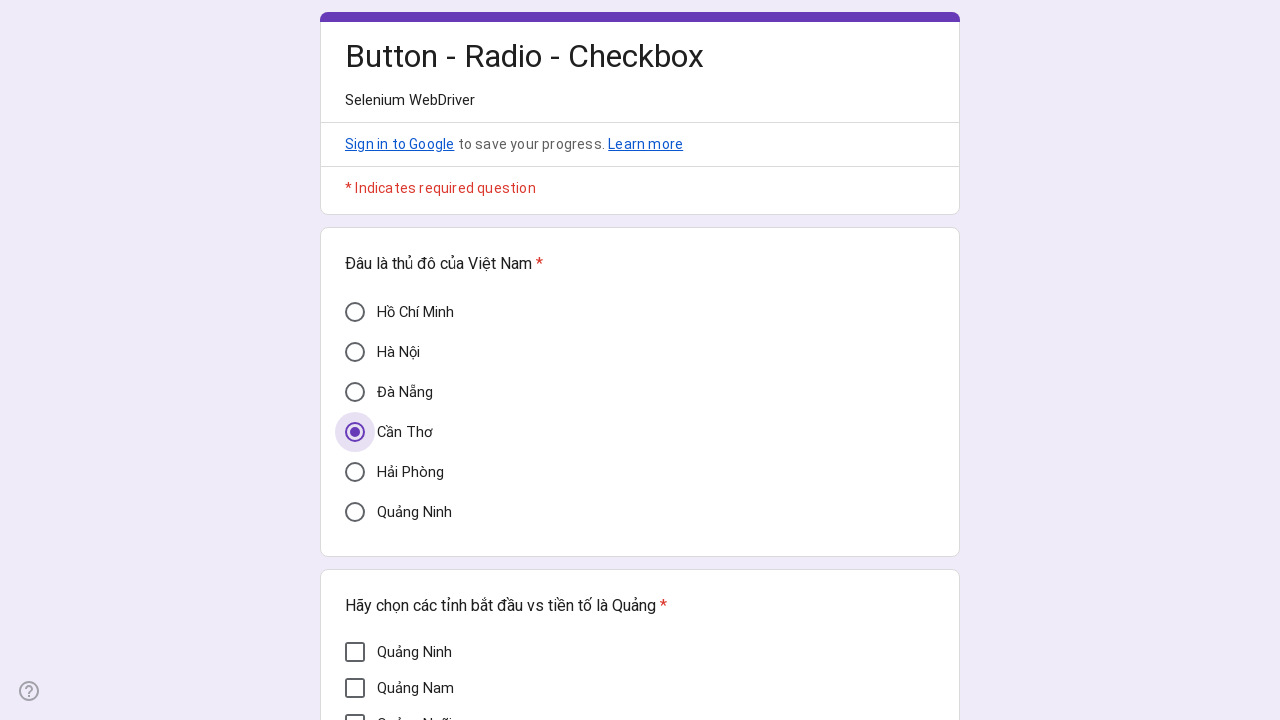

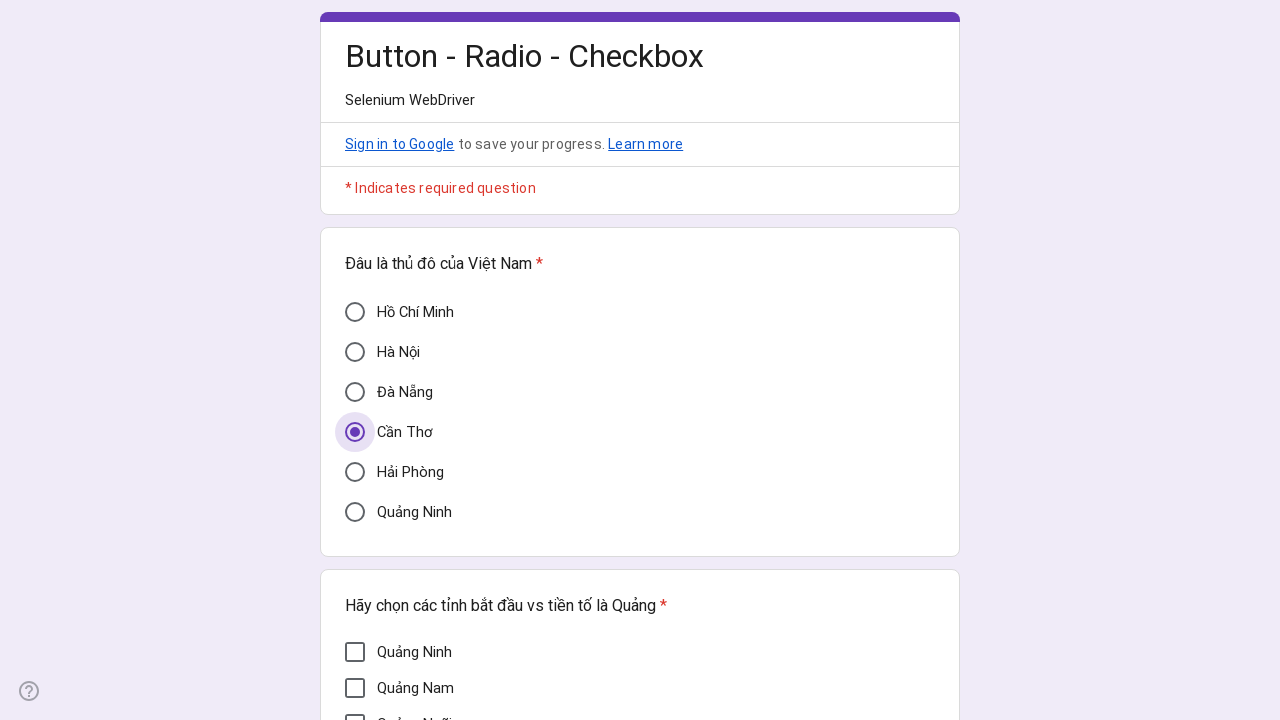